Navigates to the ChromeDriver downloads page and maximizes the browser window to verify the page loads correctly.

Starting URL: https://chromedriver.chromium.org/downloads

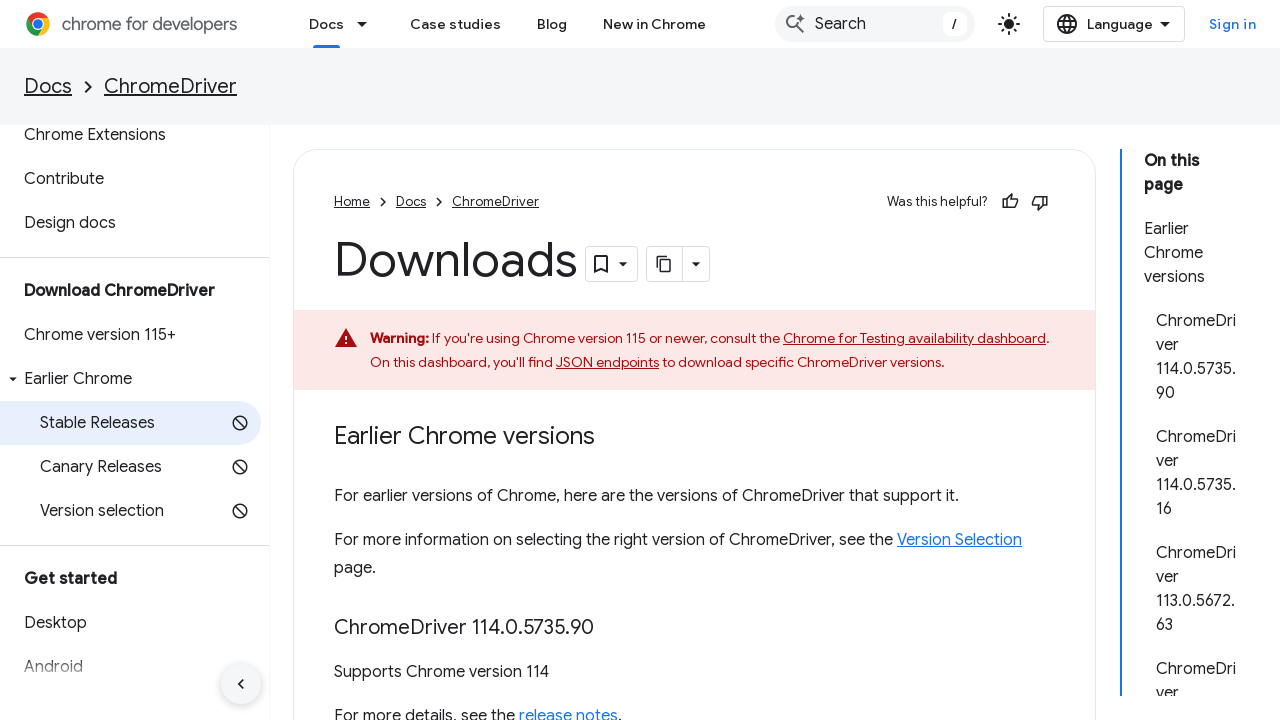

Navigated to ChromeDriver downloads page
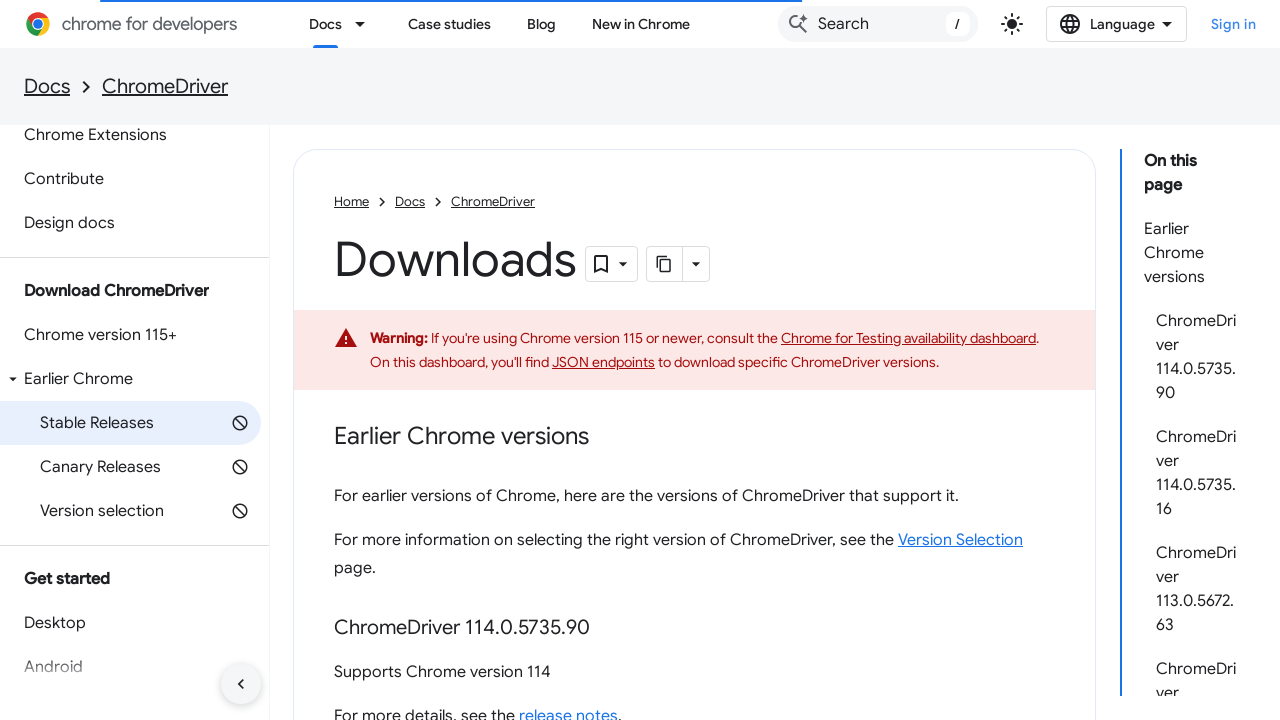

Maximized browser window to 1920x1080
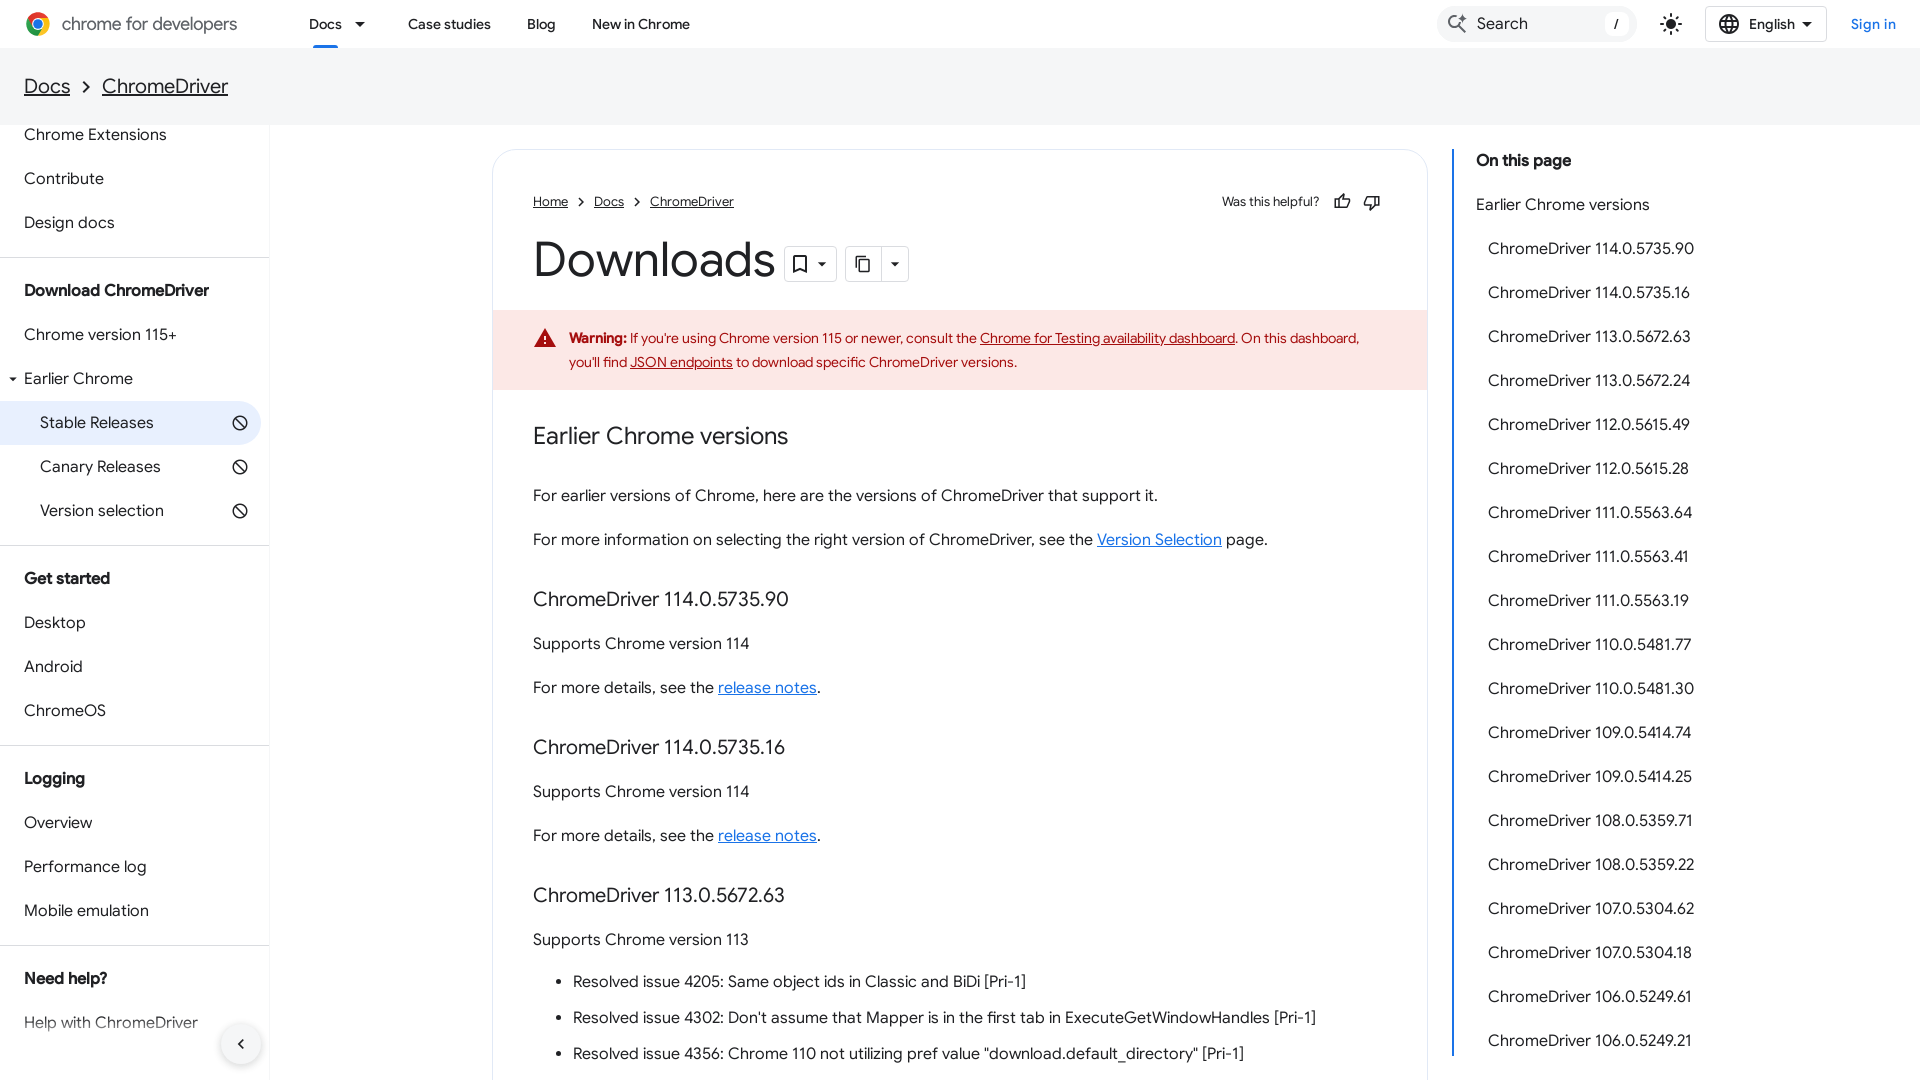

Page fully loaded and DOM content rendered
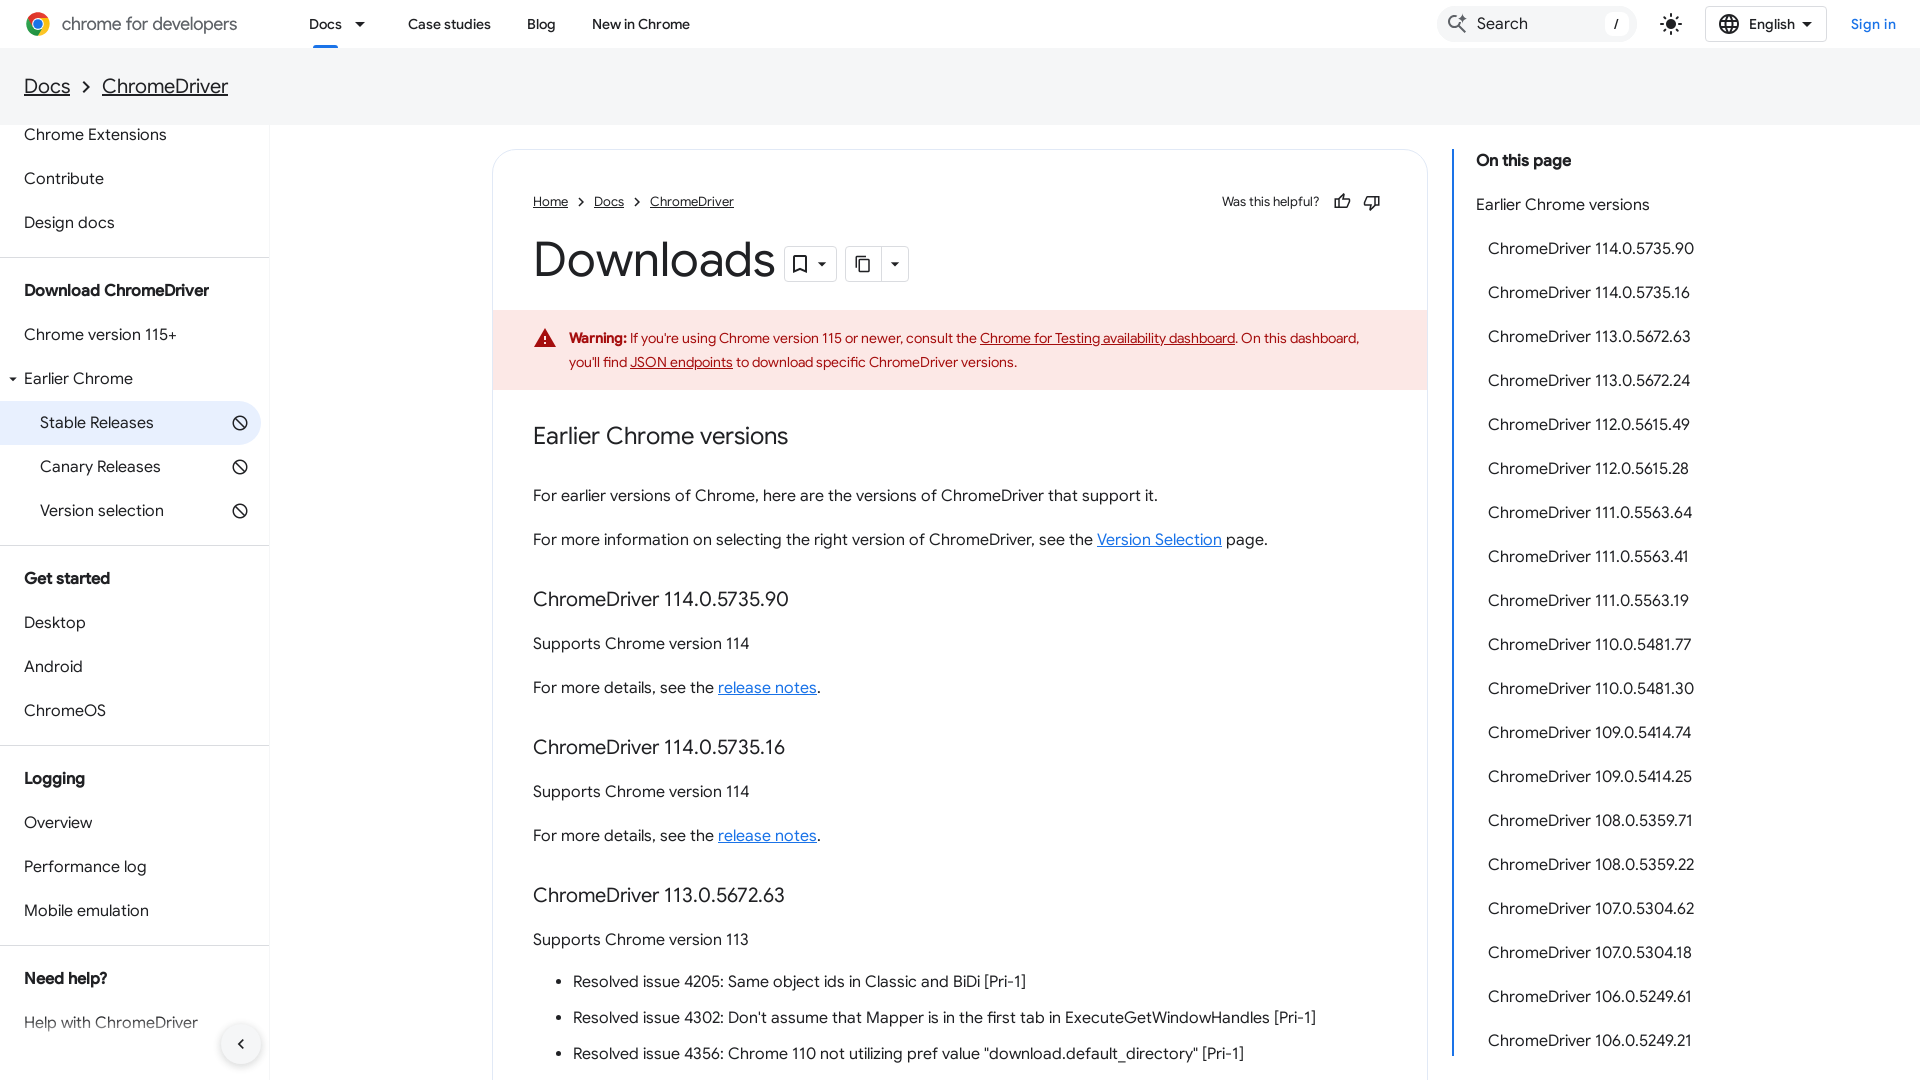

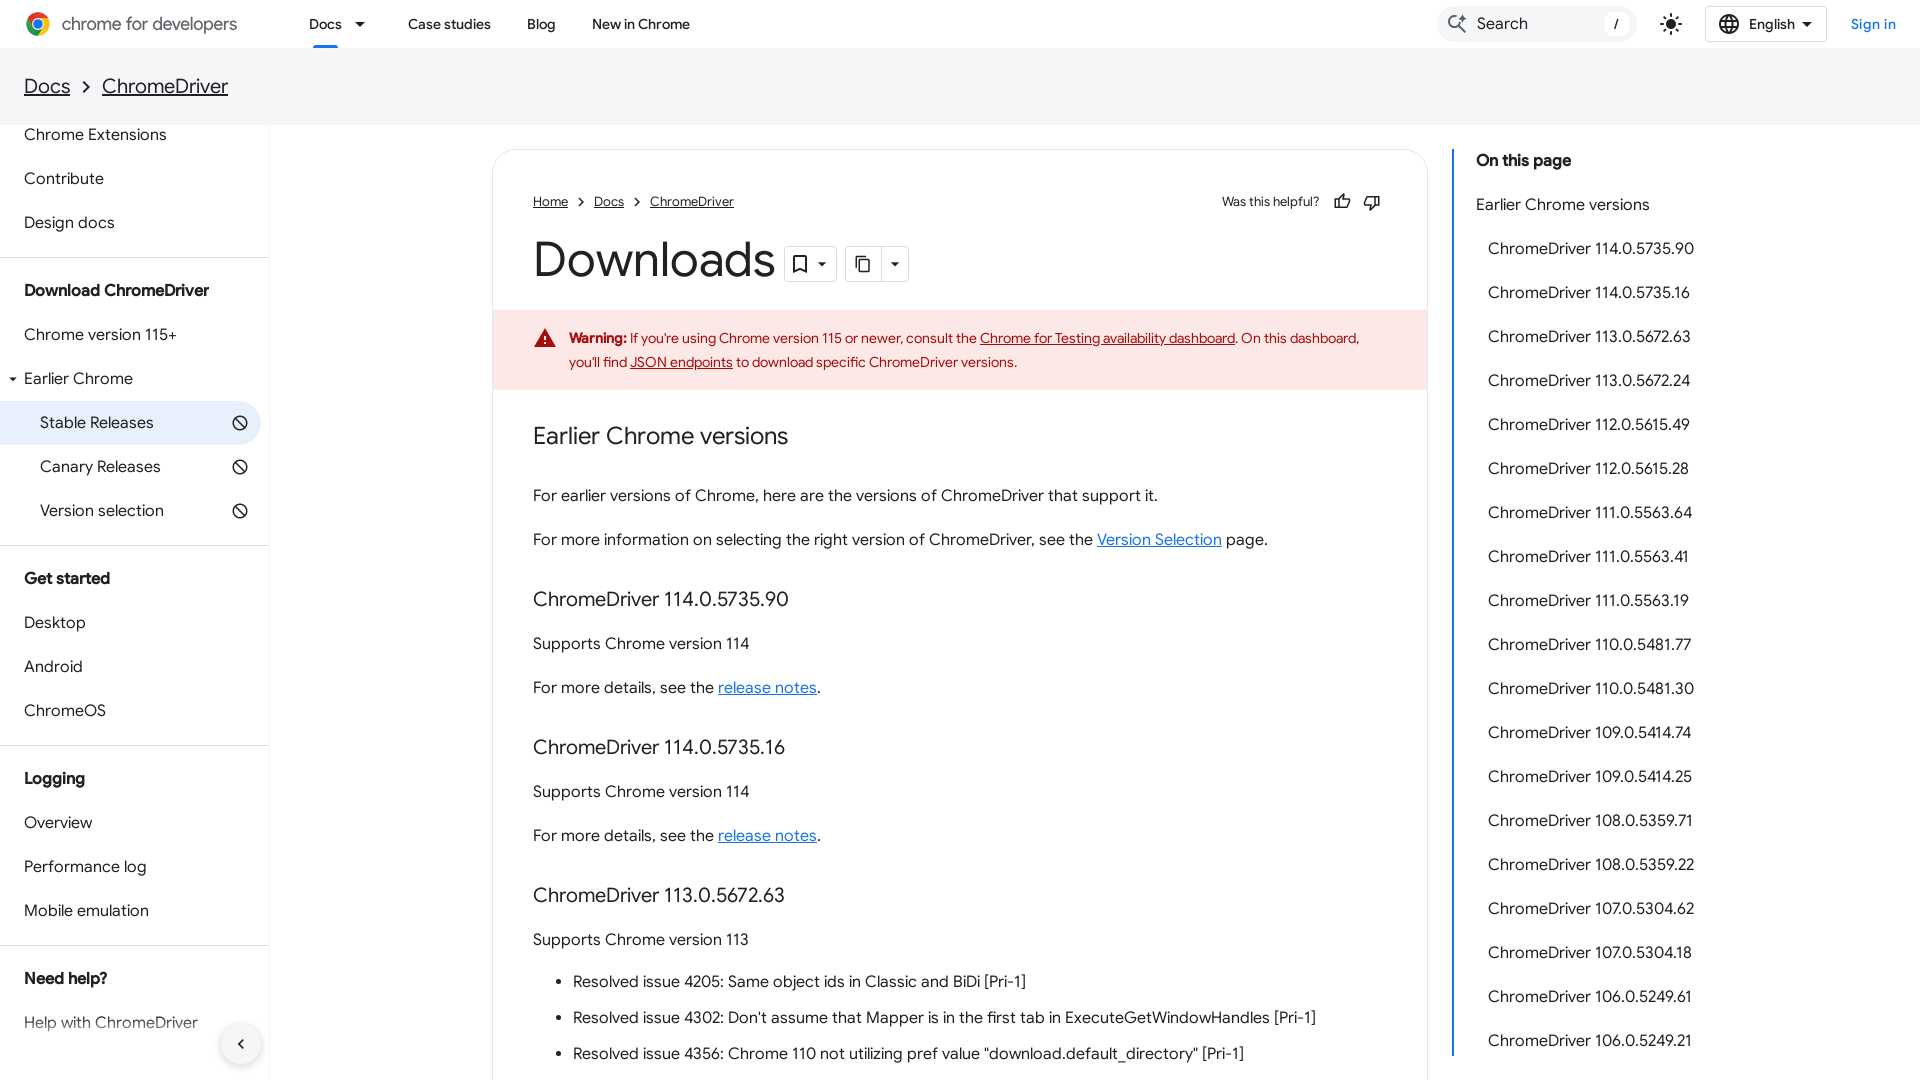